Tests filling text input fields including text box, password, and textarea elements

Starting URL: https://www.selenium.dev/selenium/web/web-form.html

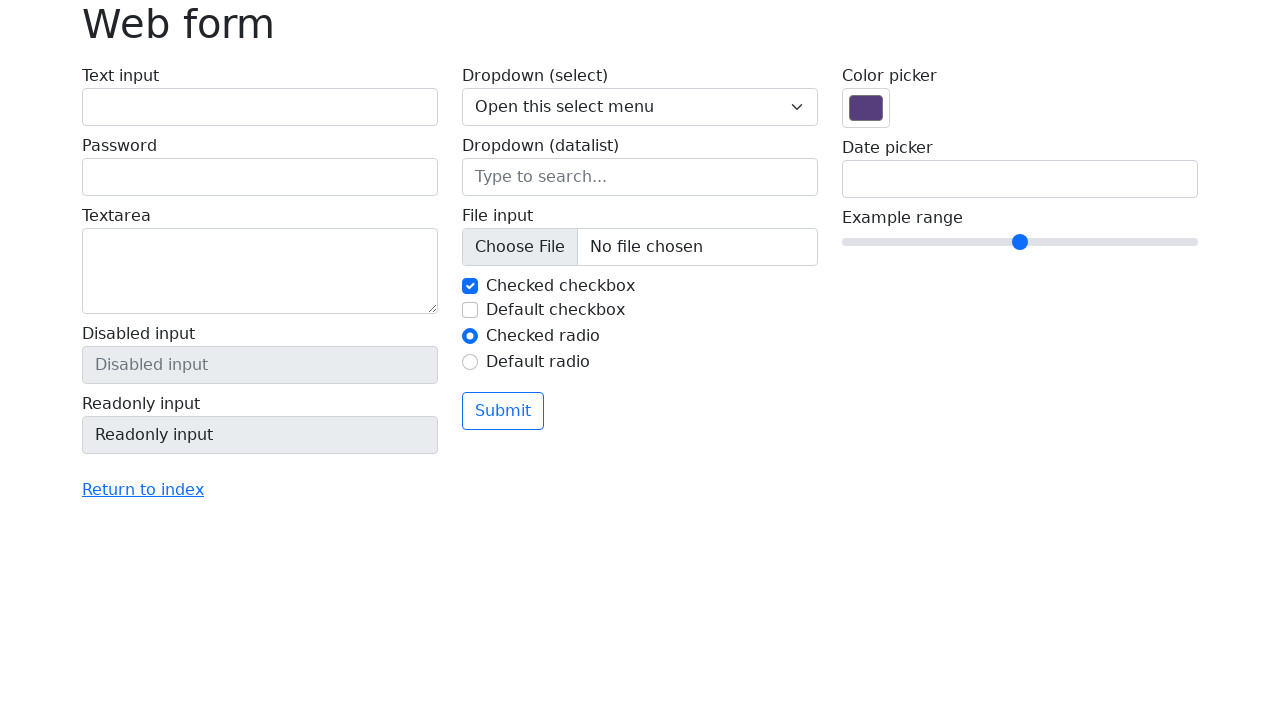

Filled text input field with 'selenium' on #my-text-id
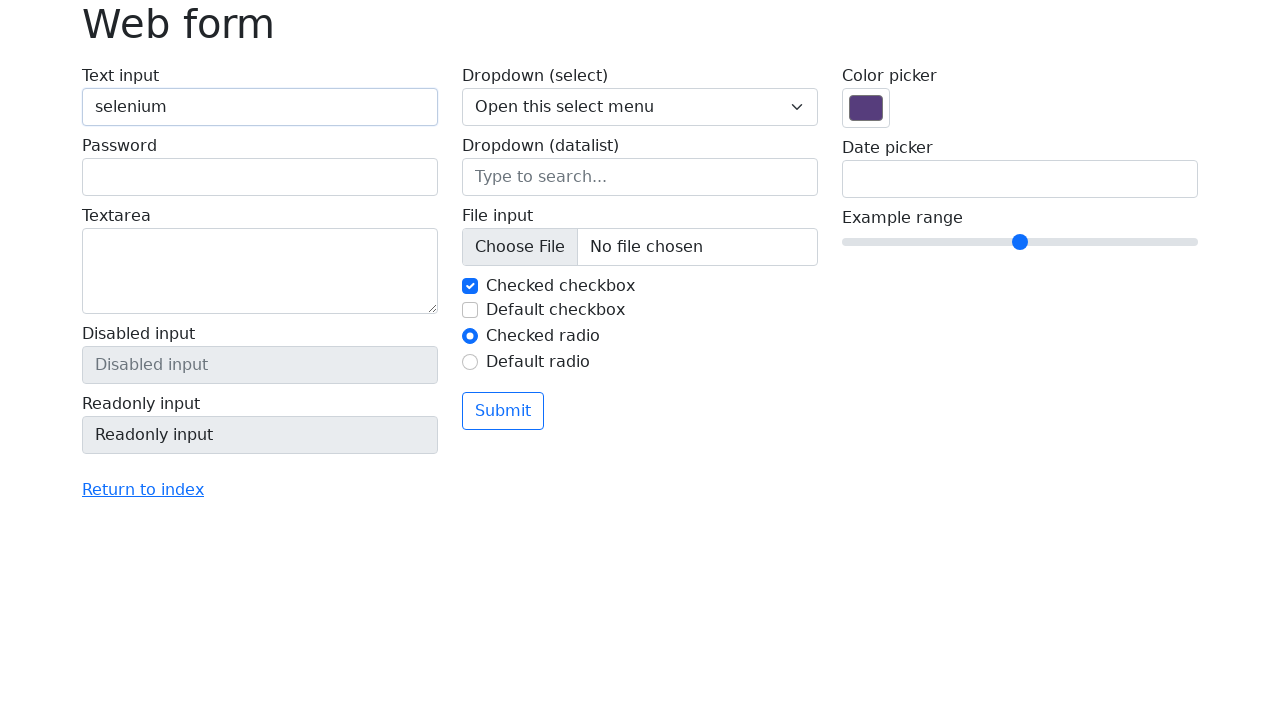

Filled password field with 'PassWord' on input[name='my-password']
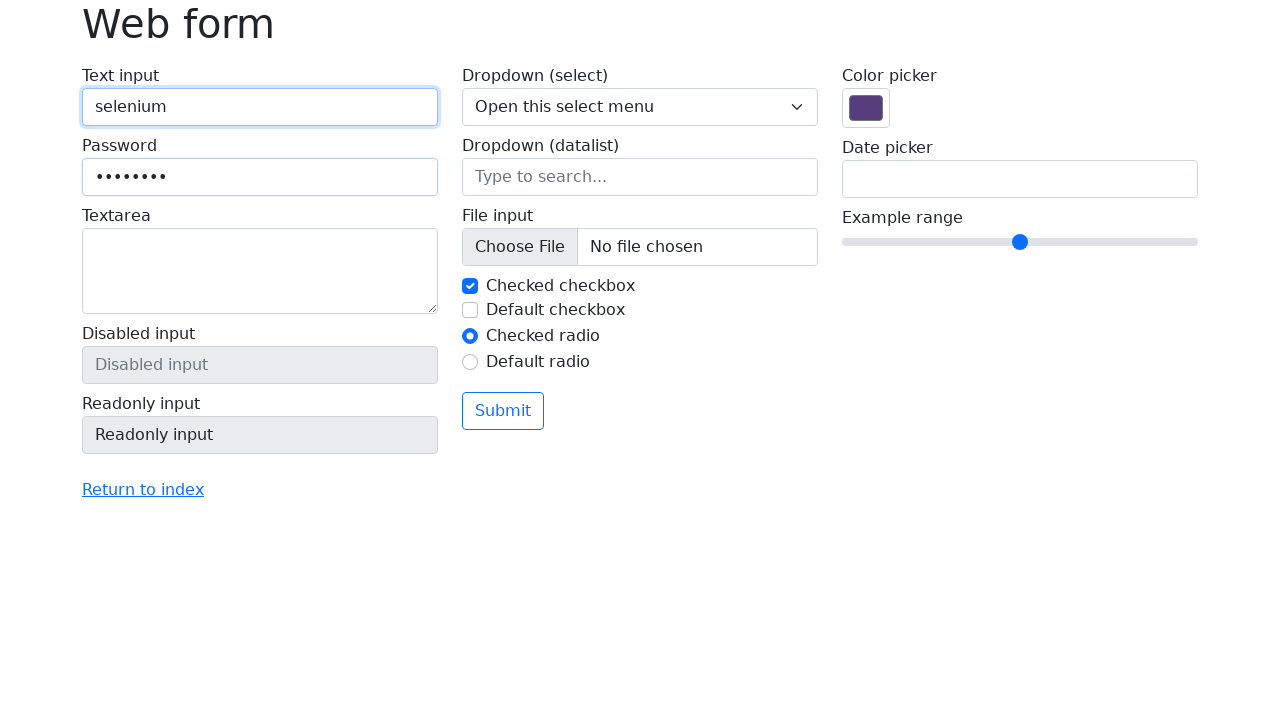

Filled textarea field with test message on textarea[name='my-textarea']
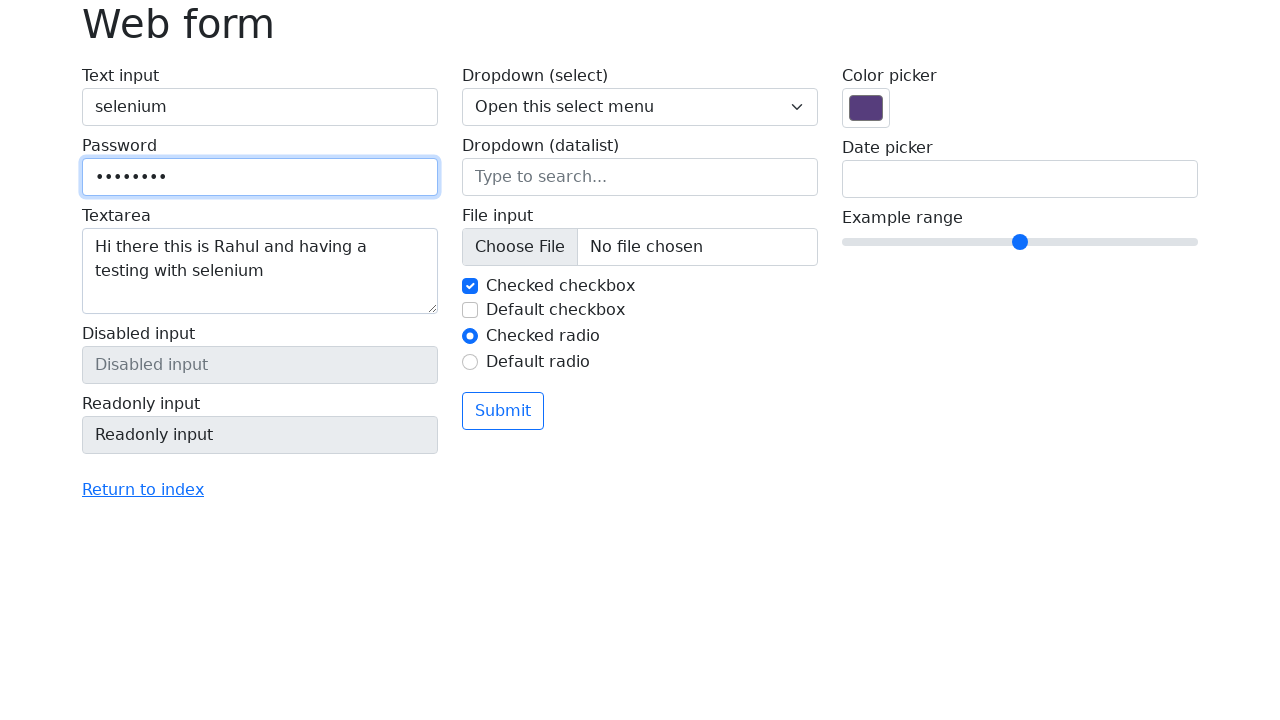

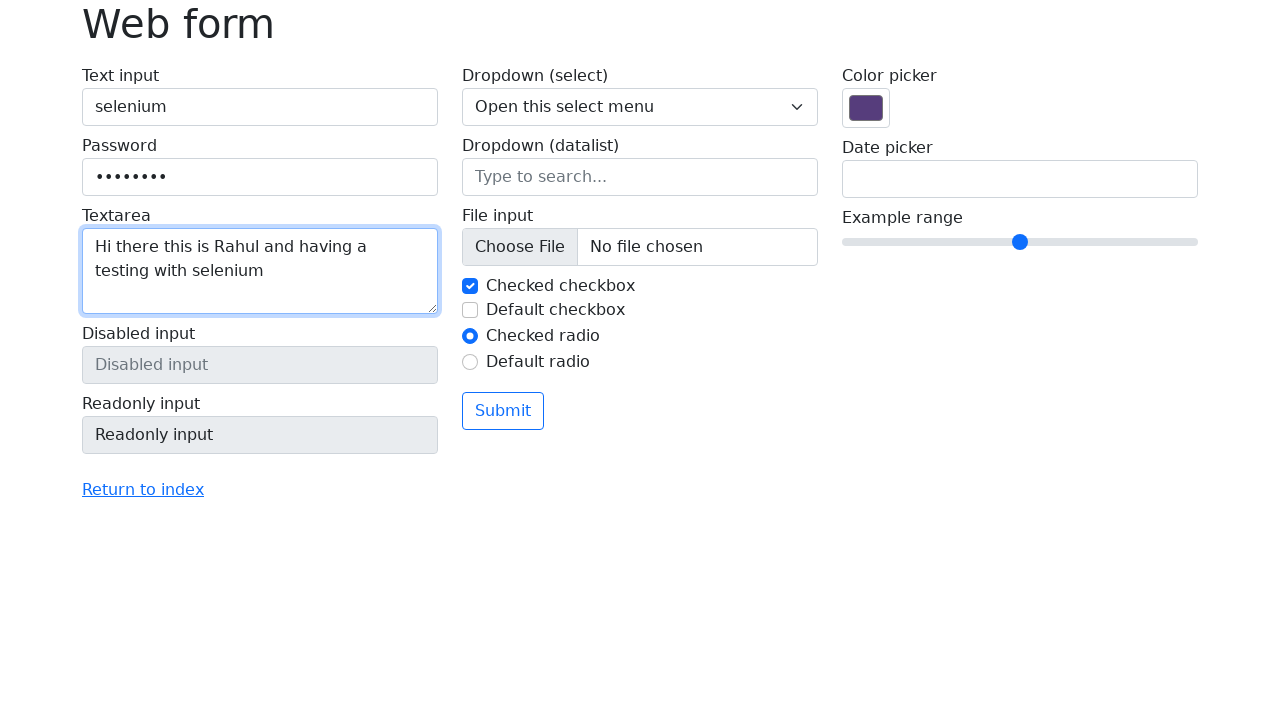